Tests entering text into the datalist input field

Starting URL: https://bonigarcia.dev/selenium-webdriver-java/web-form.html

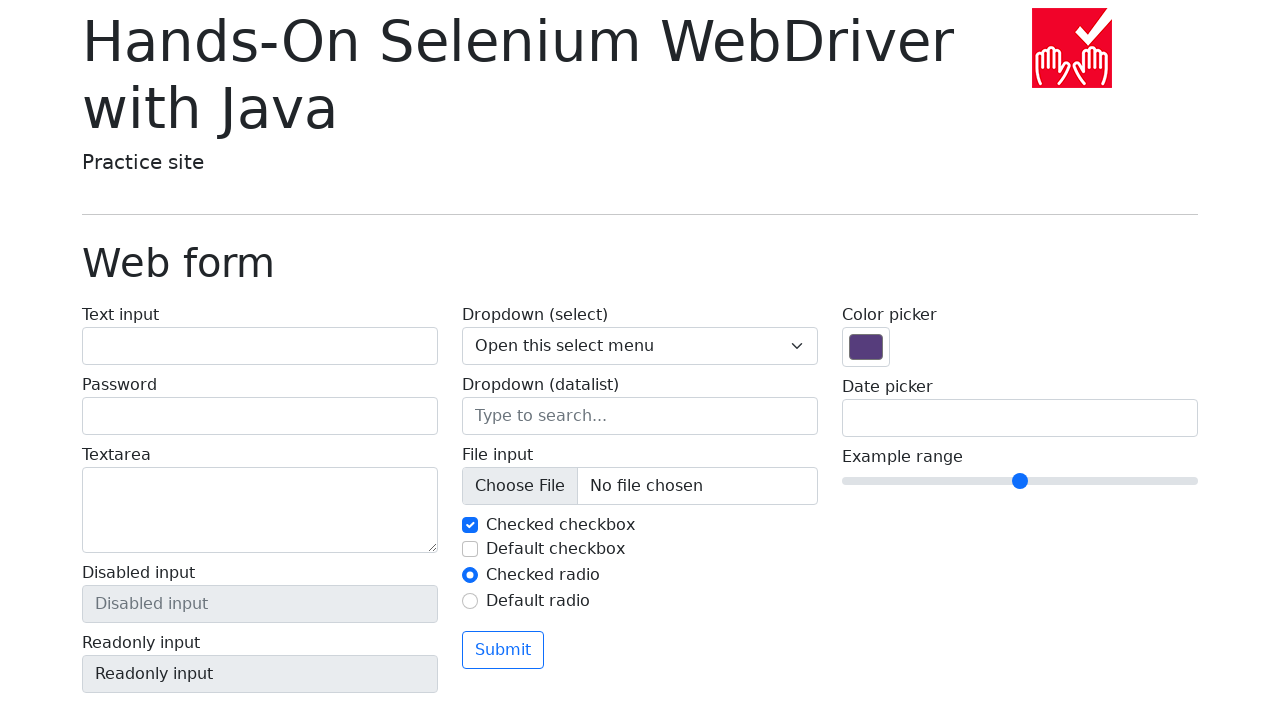

Waited for datalist input field to be available
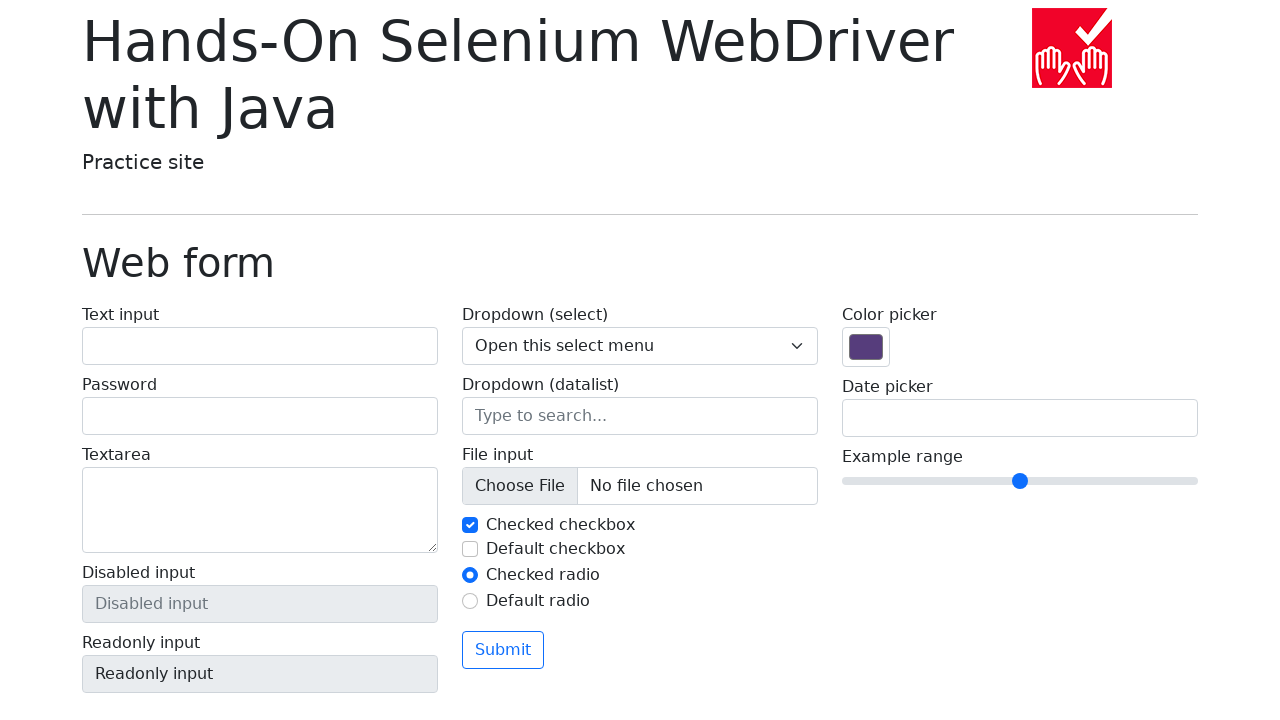

Entered 'San Francisco' into the datalist input field on input[name='my-datalist']
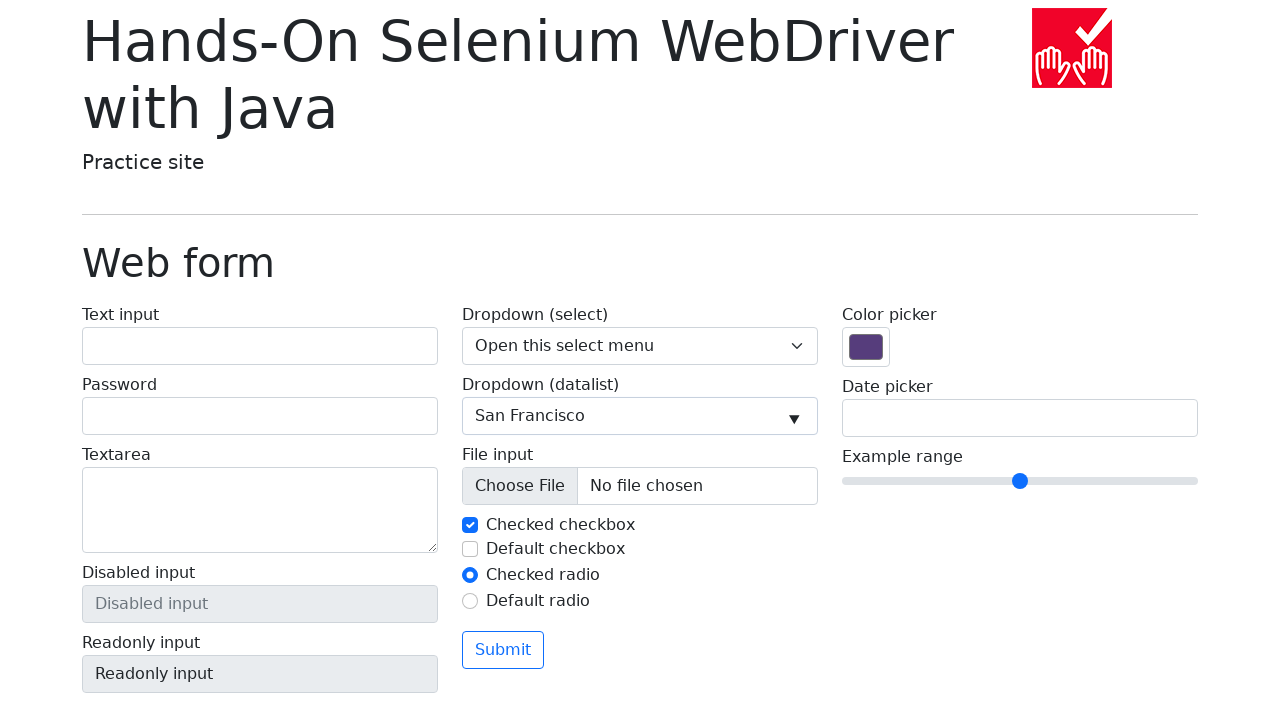

Verified that 'San Francisco' was successfully entered into the datalist input field
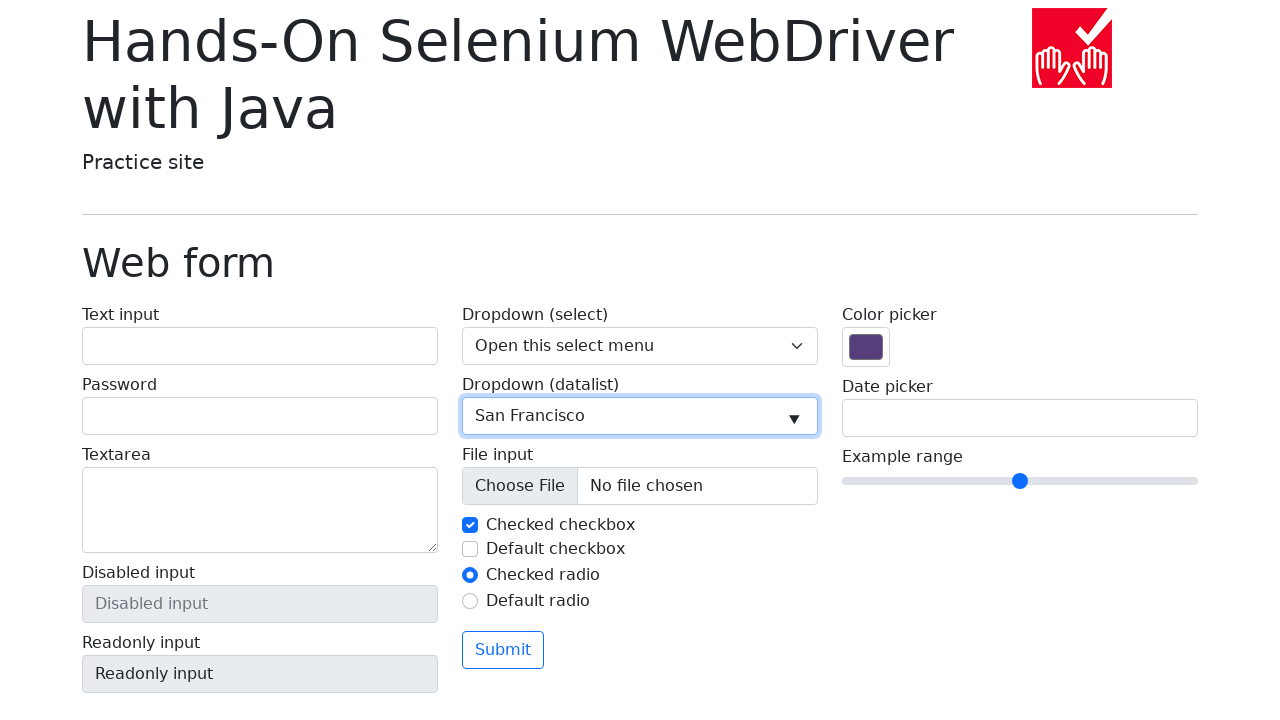

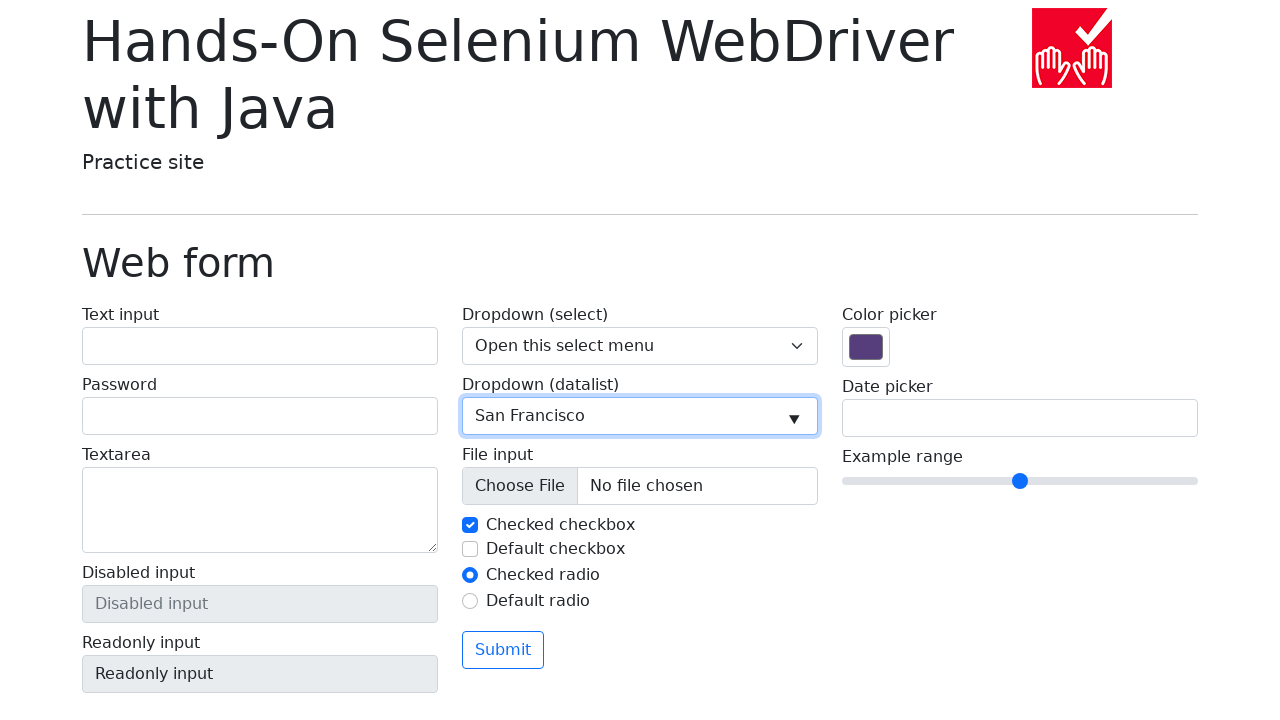